Navigates to the OrangeHRM demo homepage and waits for the page to load

Starting URL: https://opensource-demo.orangehrmlive.com/

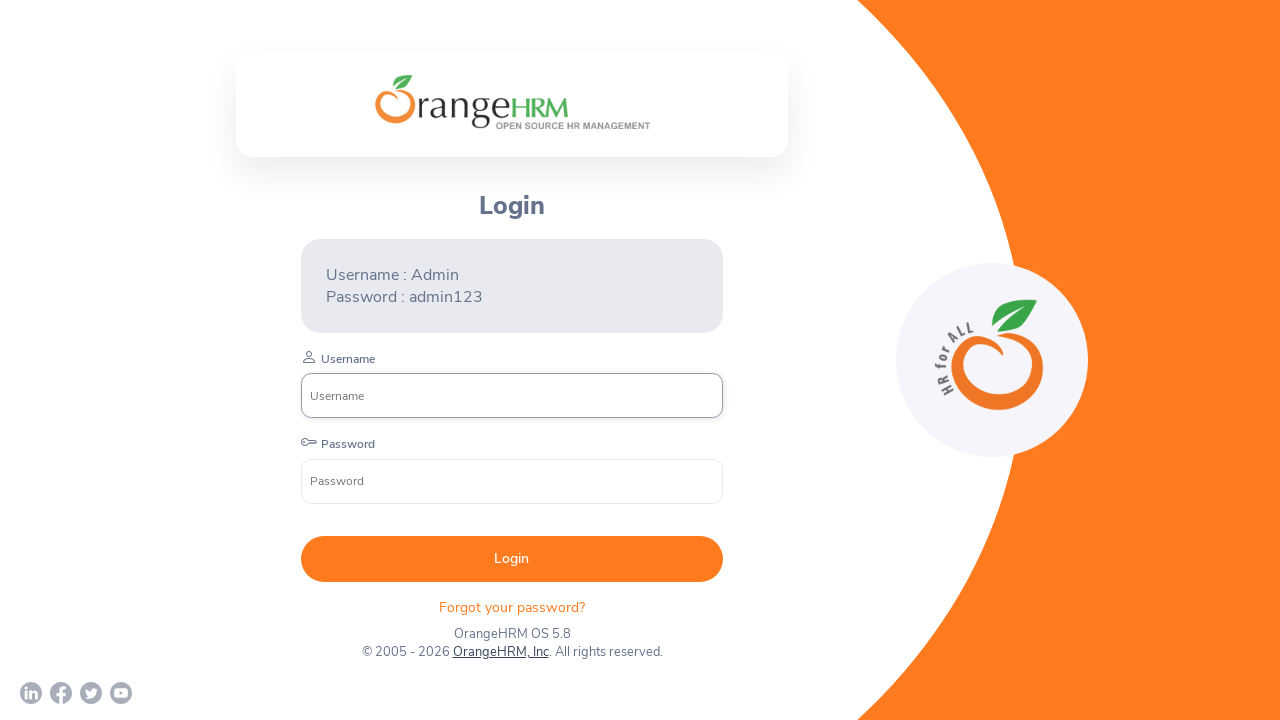

Waited for page to reach networkidle load state
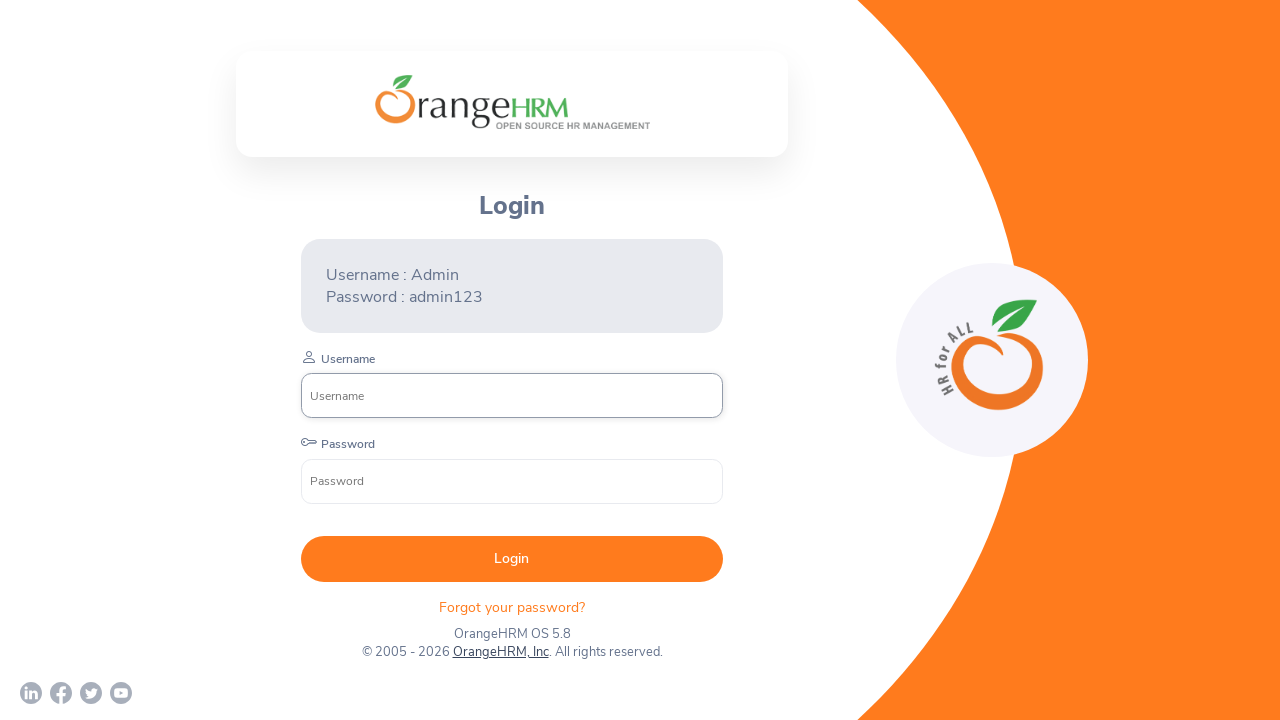

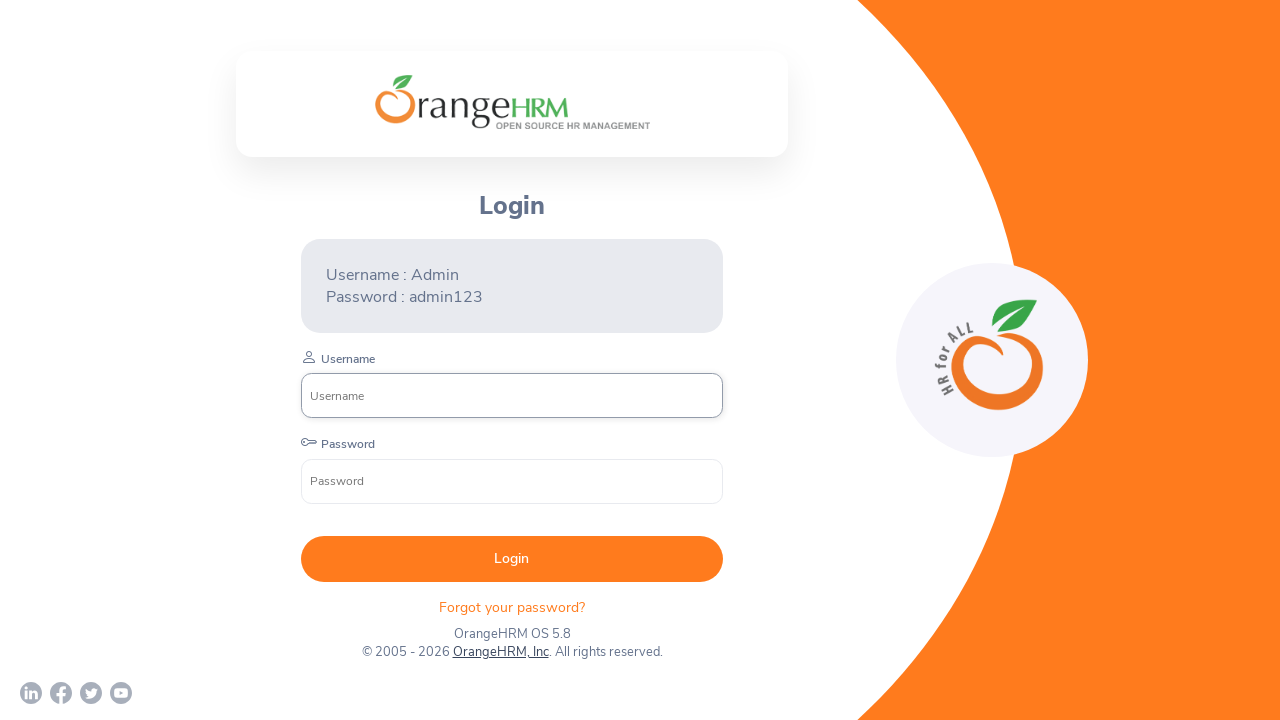